Tests A/B test opt-out functionality by first verifying the page shows an A/B test variation, then adding an opt-out cookie and refreshing to confirm the page shows "No A/B Test"

Starting URL: http://the-internet.herokuapp.com/abtest

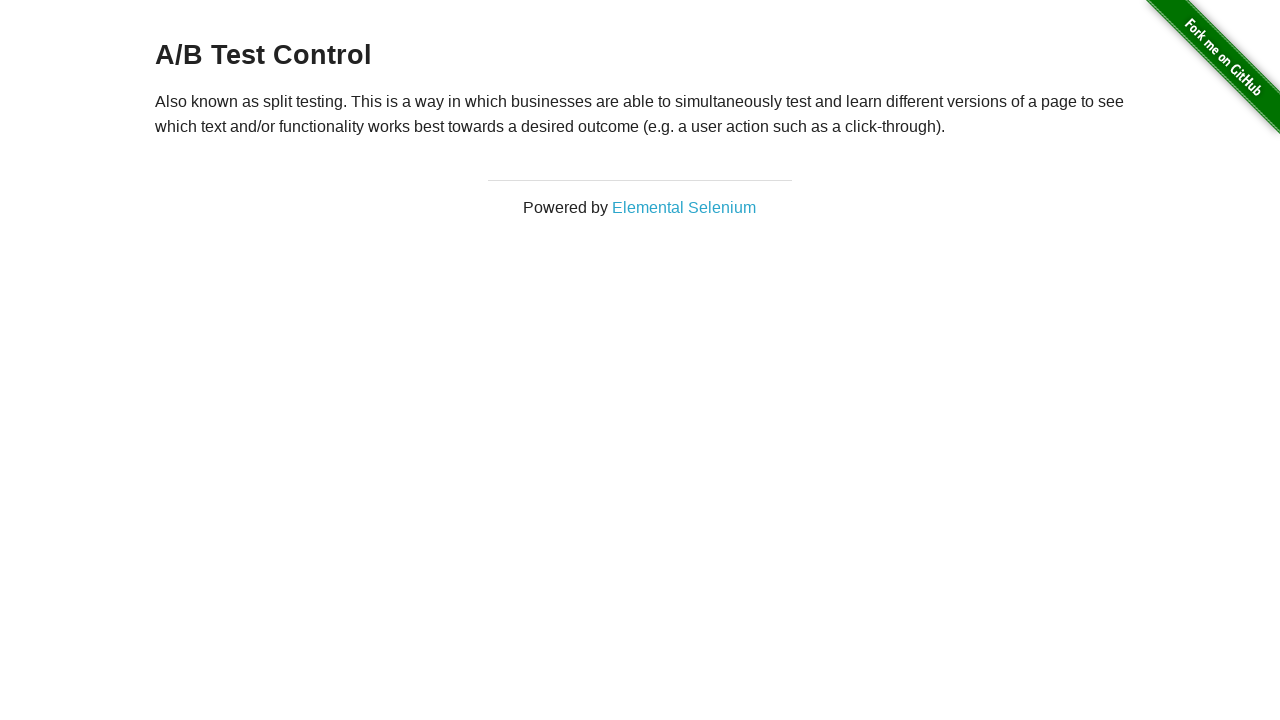

Located h3 heading element
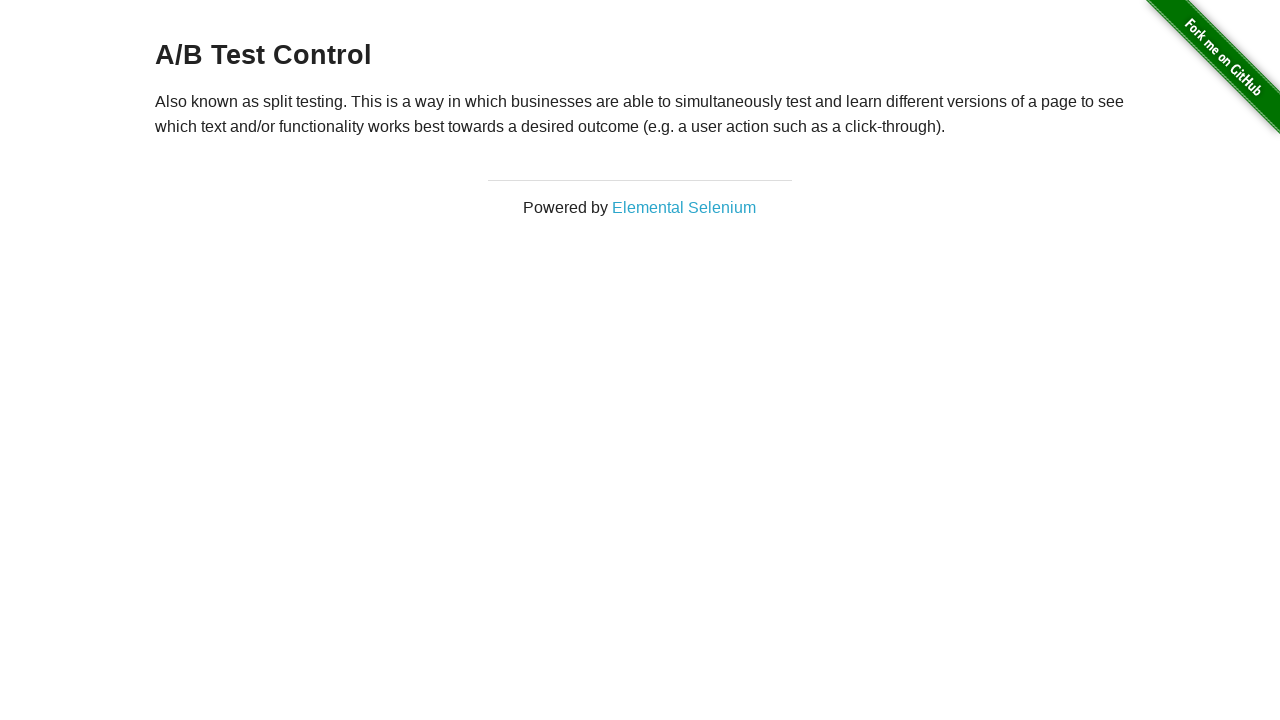

Retrieved heading text: A/B Test Control
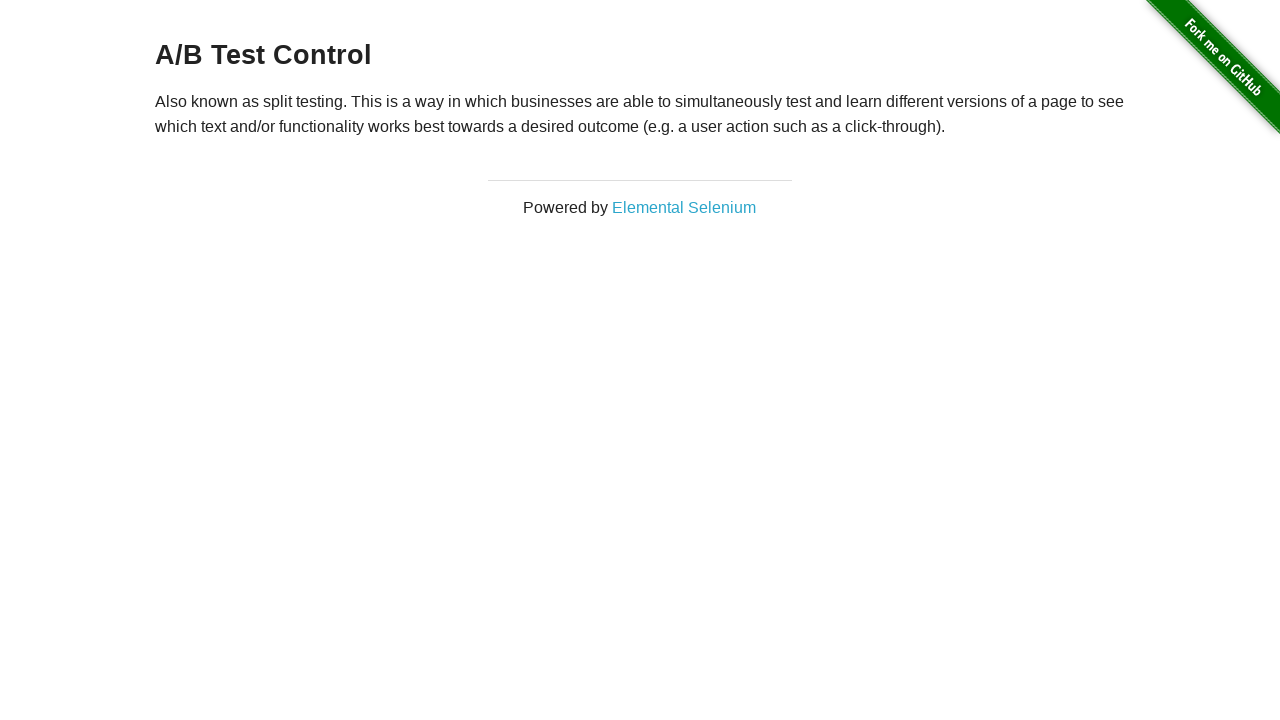

Verified page shows A/B test variation: A/B Test Control
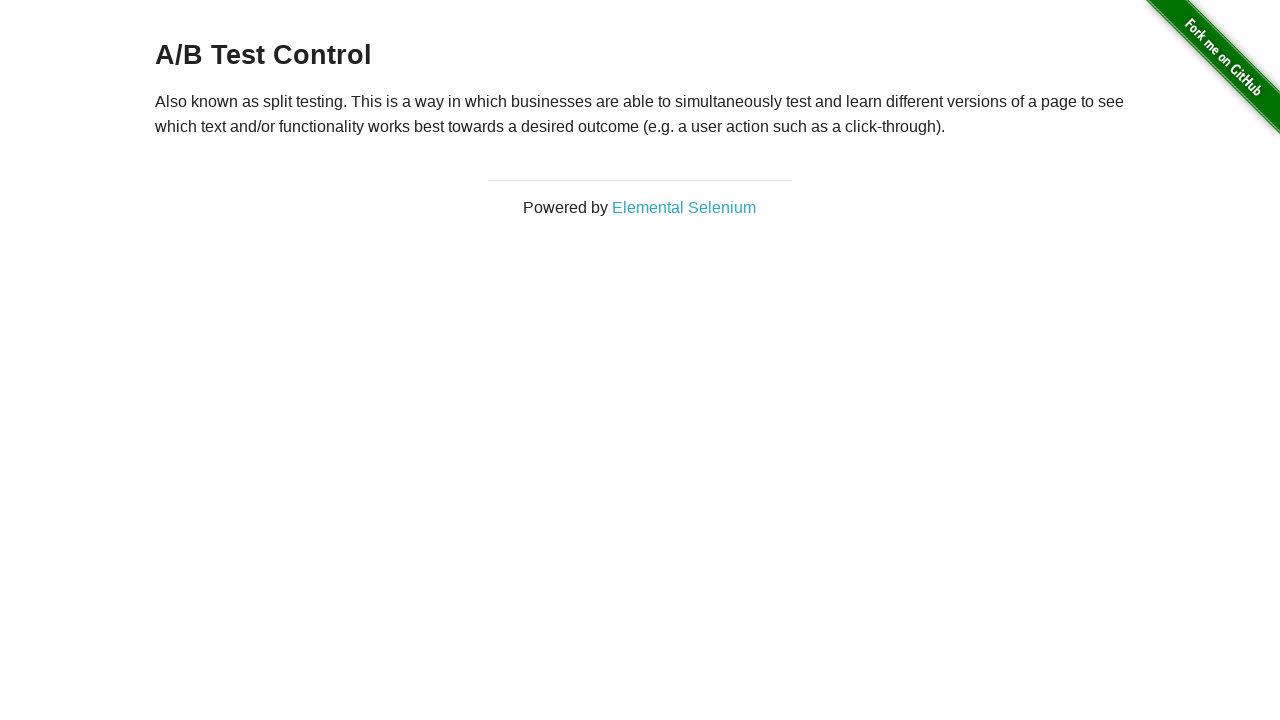

Added optimizelyOptOut cookie to context
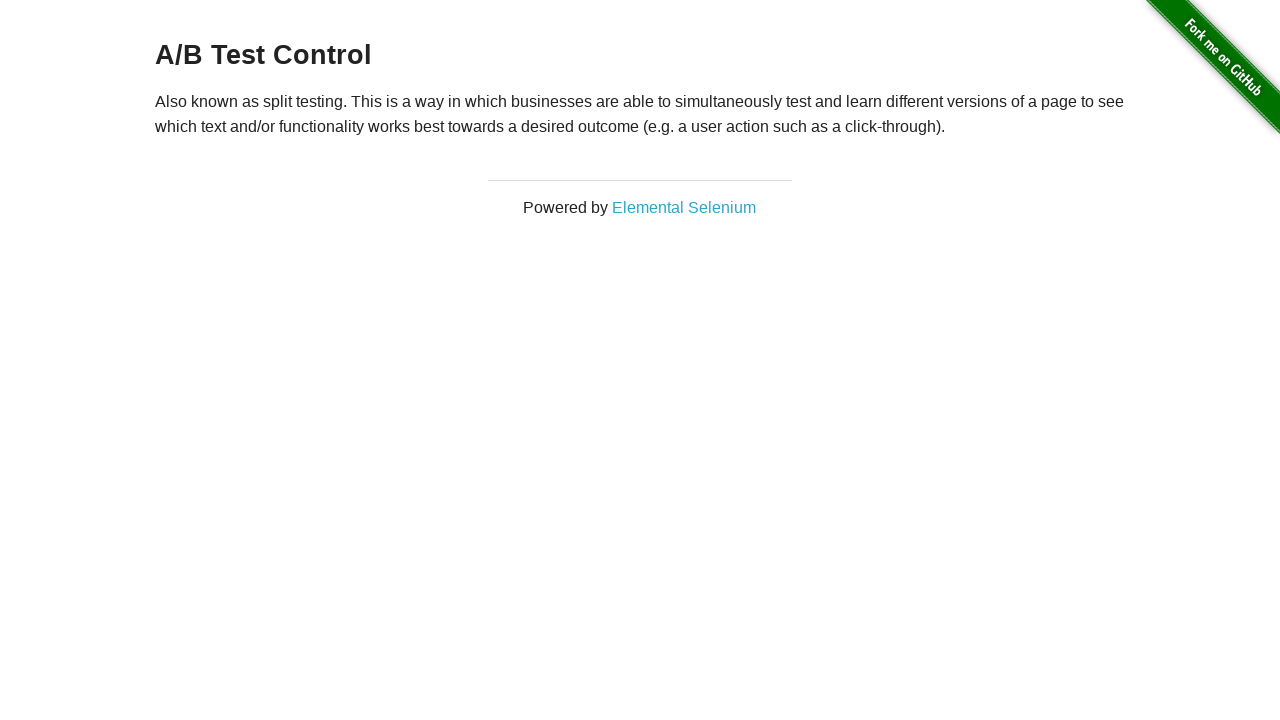

Reloaded page after adding opt-out cookie
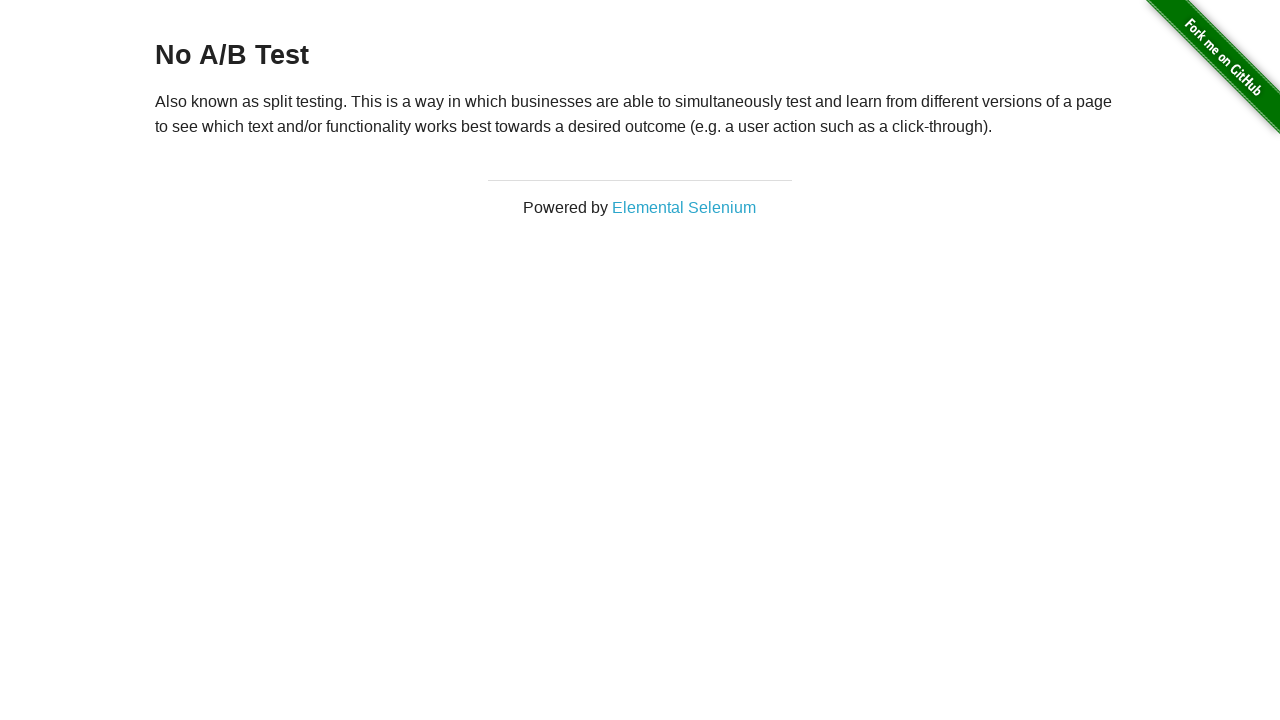

Retrieved heading text after reload: No A/B Test
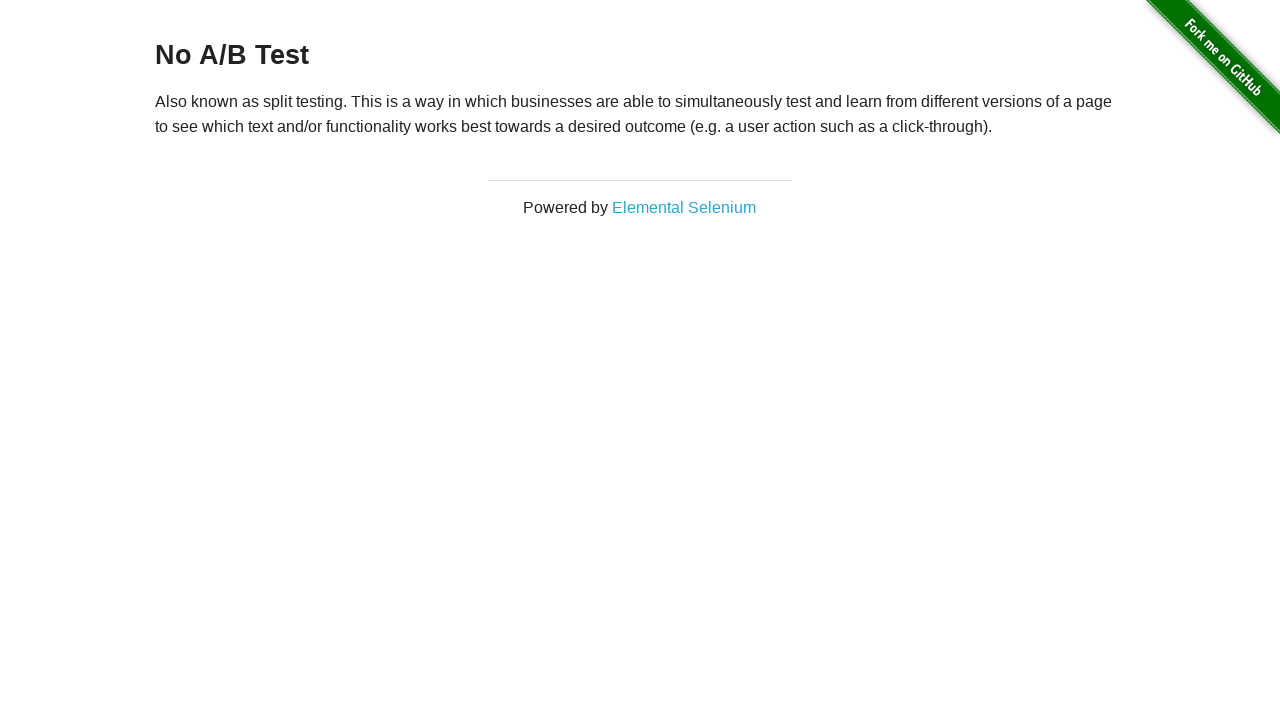

Verified page shows 'No A/B Test' after opting out
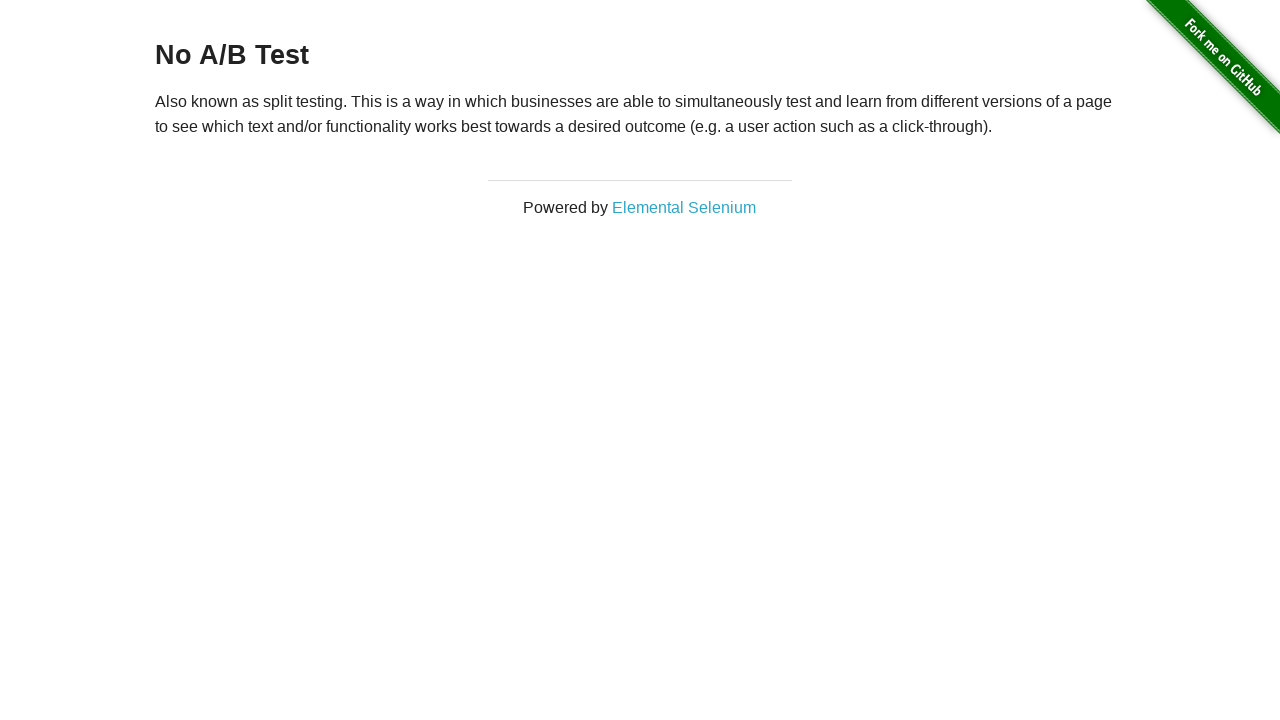

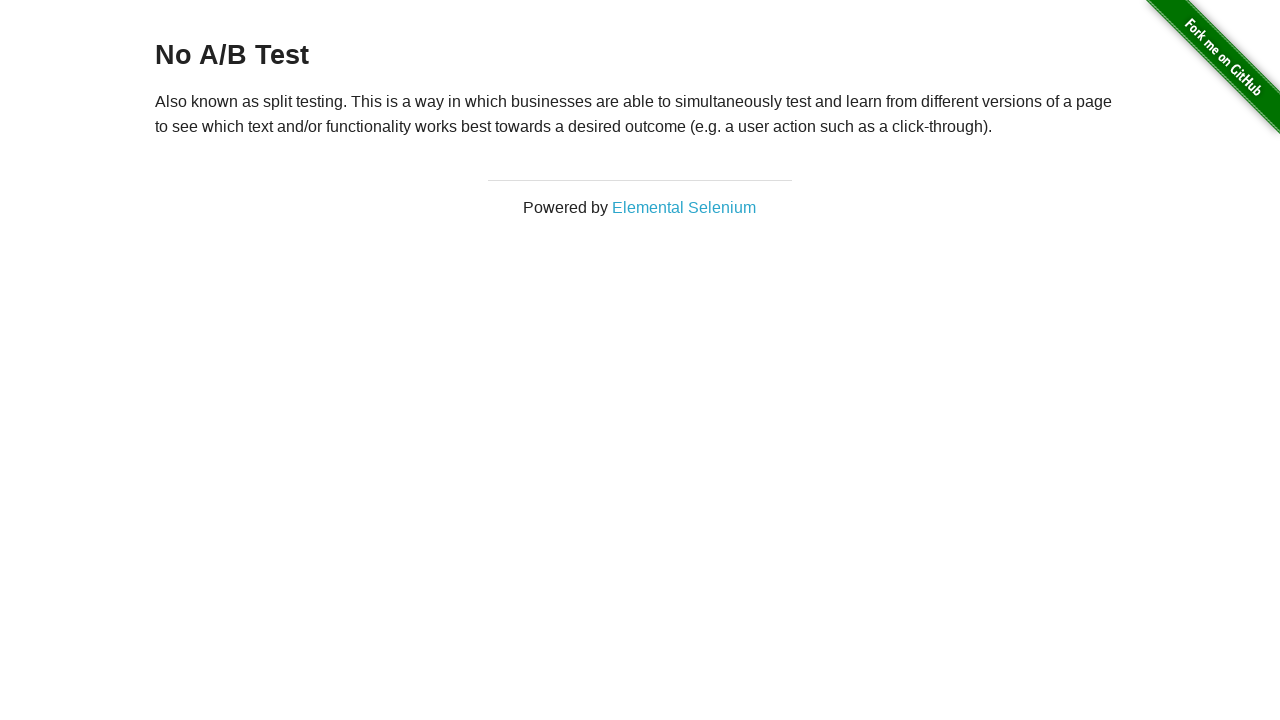